Tests alert handling by clicking a submit button, accepting a JavaScript alert dialog, reading a value from the page, calculating a result using a mathematical formula, entering the result in an input field, and submitting the form.

Starting URL: http://suninjuly.github.io/alert_accept.html

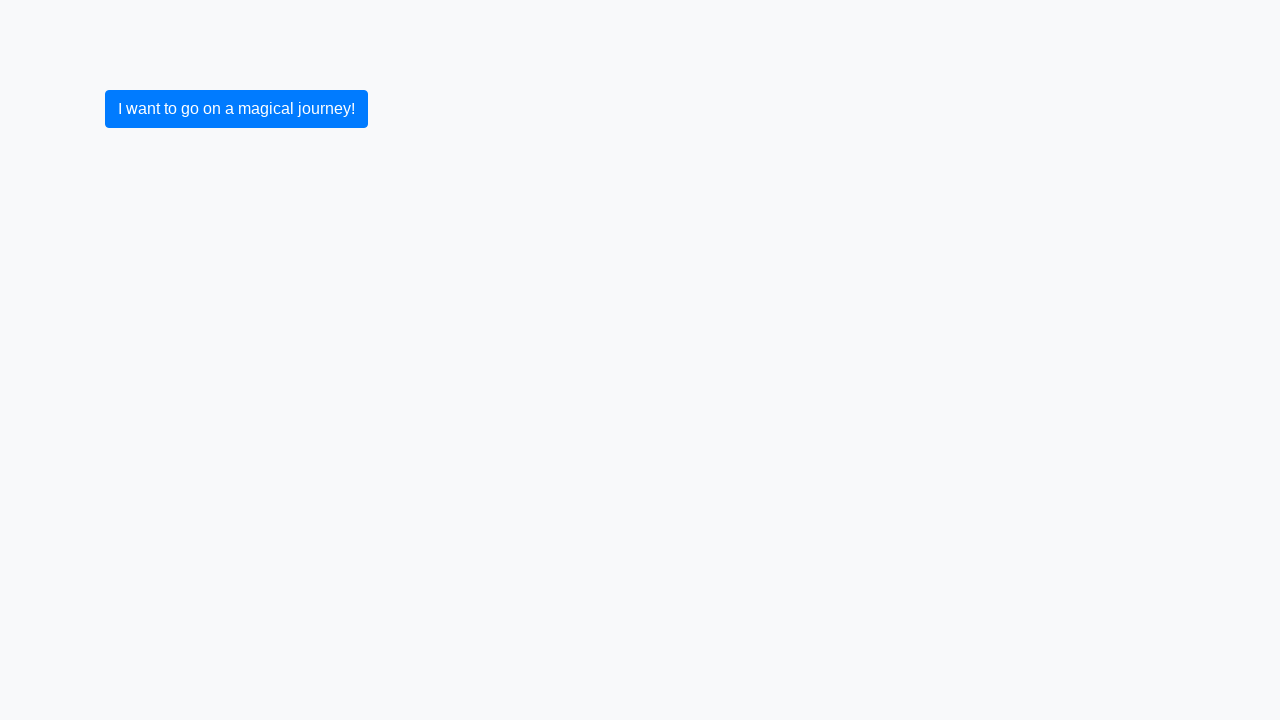

Set up dialog handler to accept JavaScript alerts
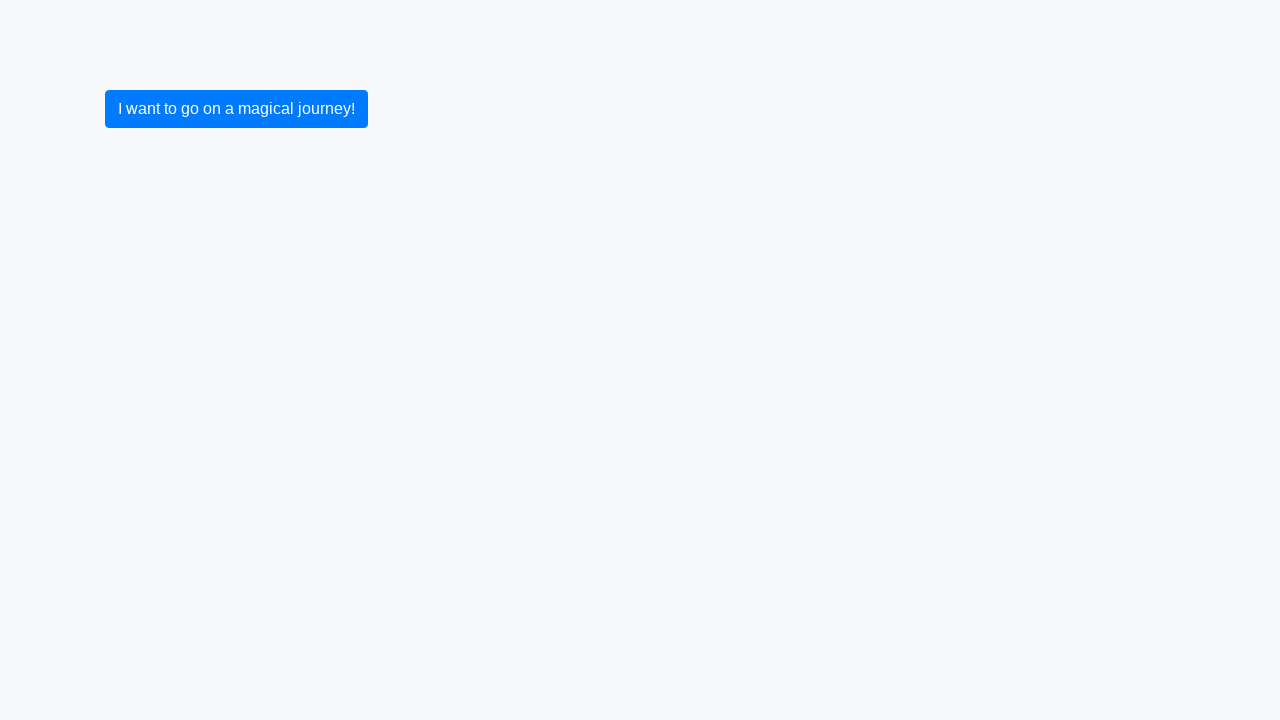

Clicked submit button to trigger JavaScript alert at (236, 109) on [type='submit']
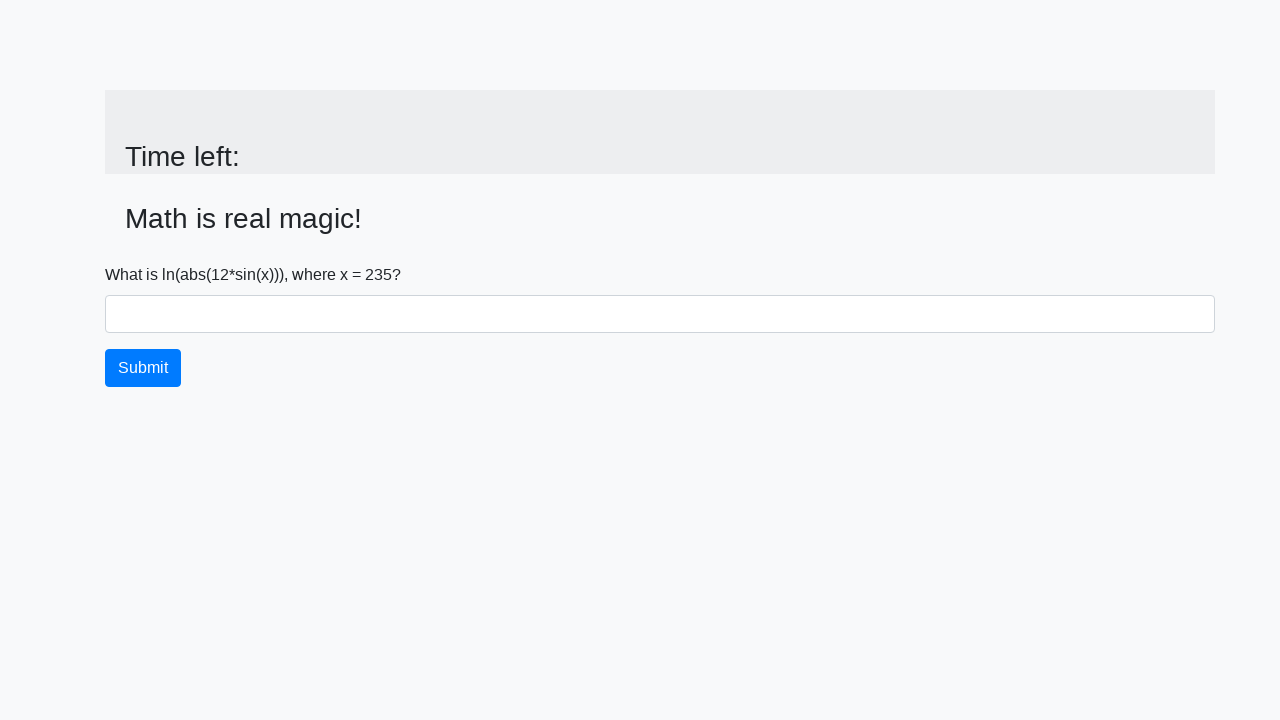

Alert was accepted and input_value element loaded
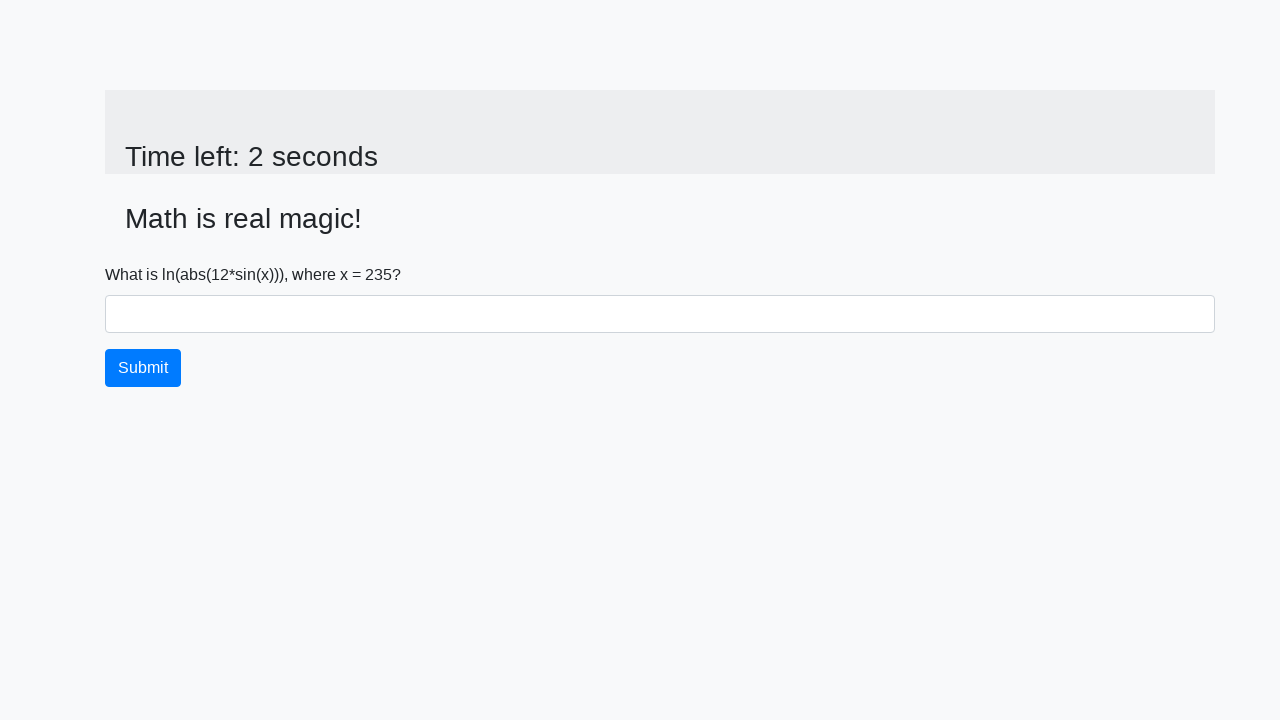

Retrieved value from page: 235
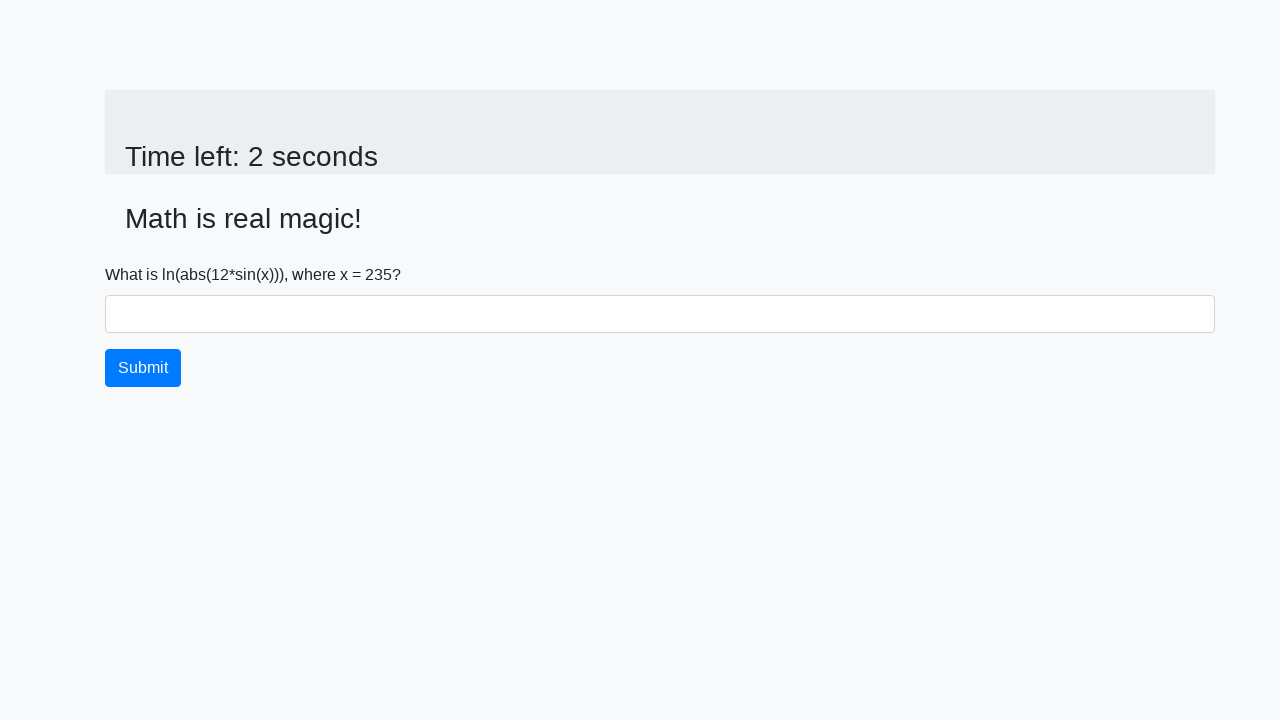

Calculated result using formula: 1.9411904131575948
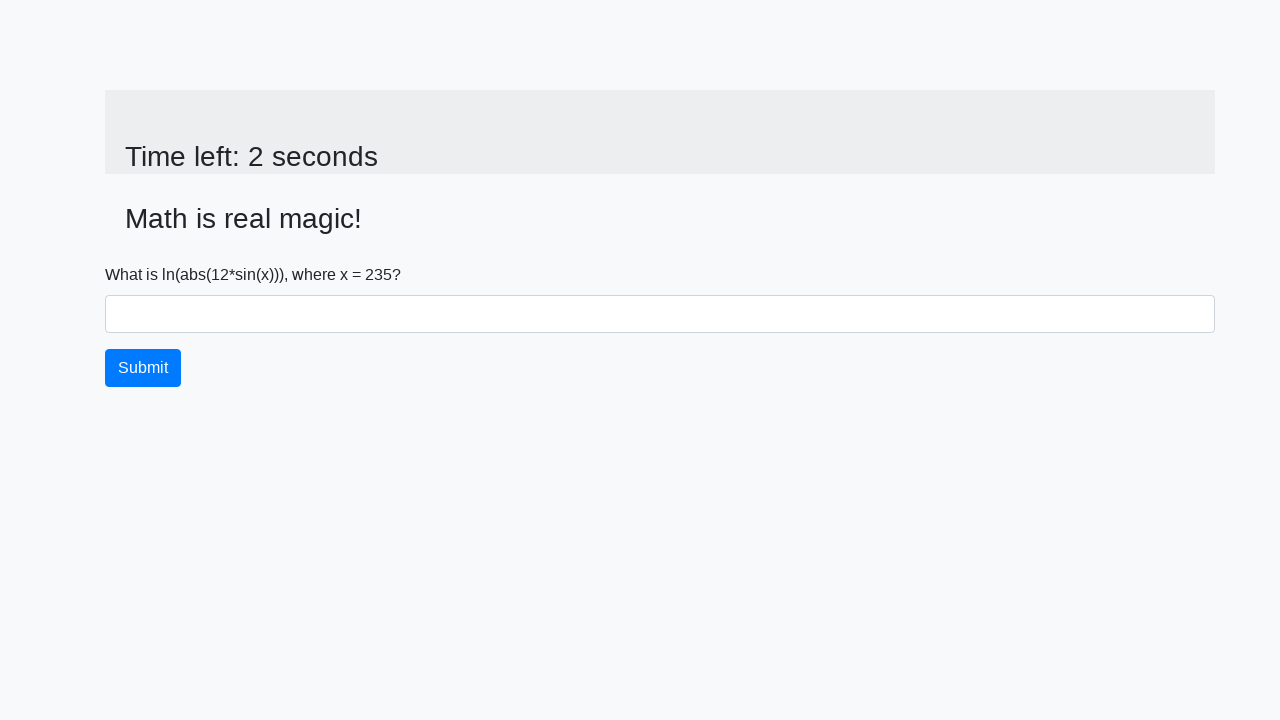

Filled answer field with calculated result: 1.9411904131575948 on #answer
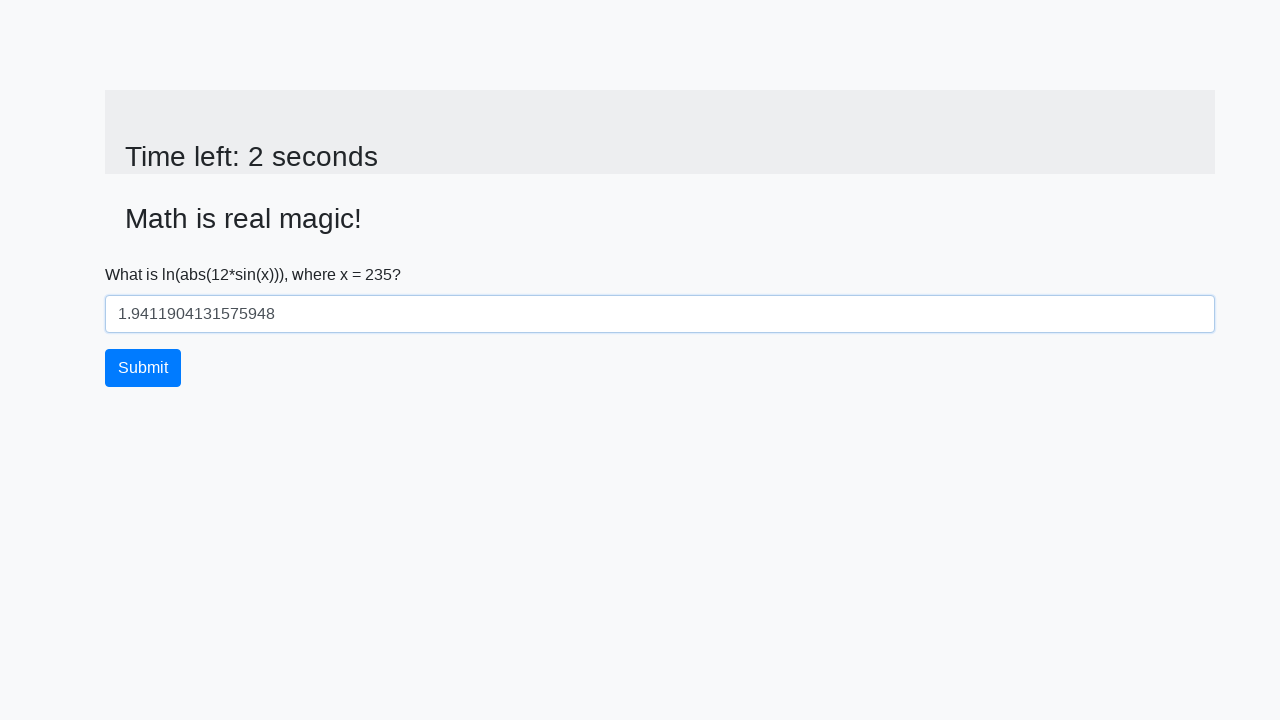

Clicked submit button to submit the form at (143, 368) on [type='submit']
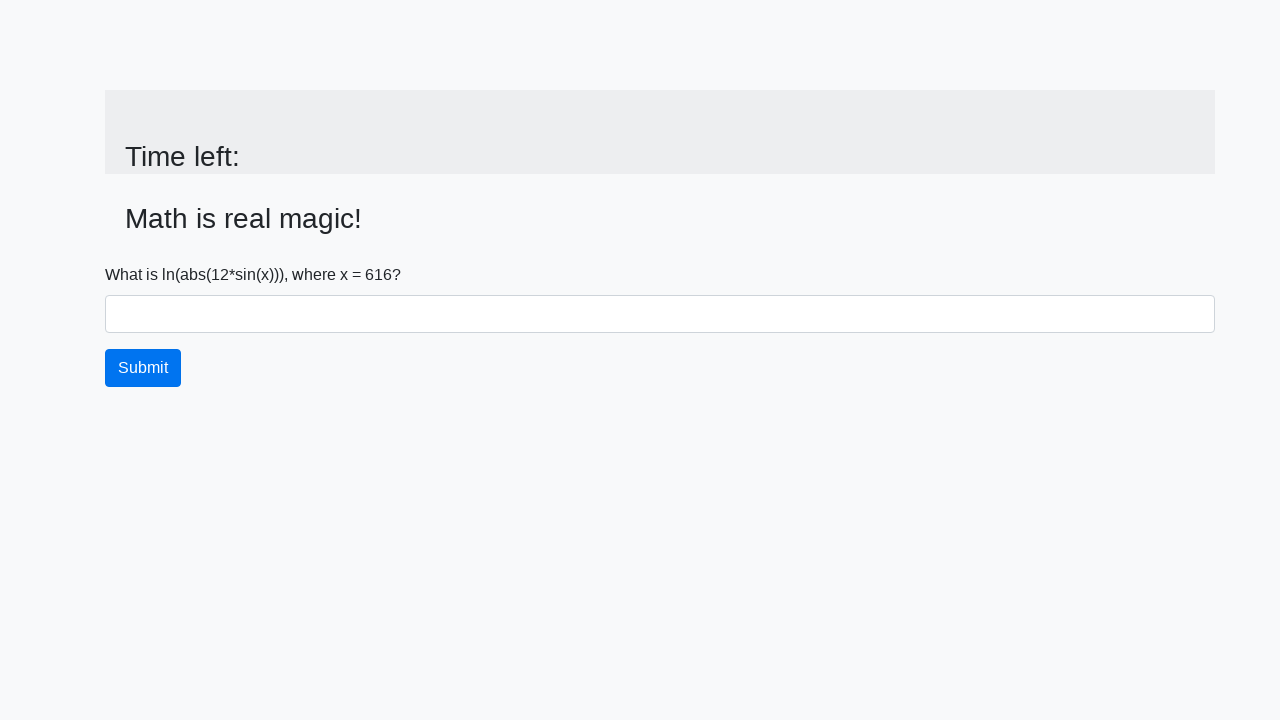

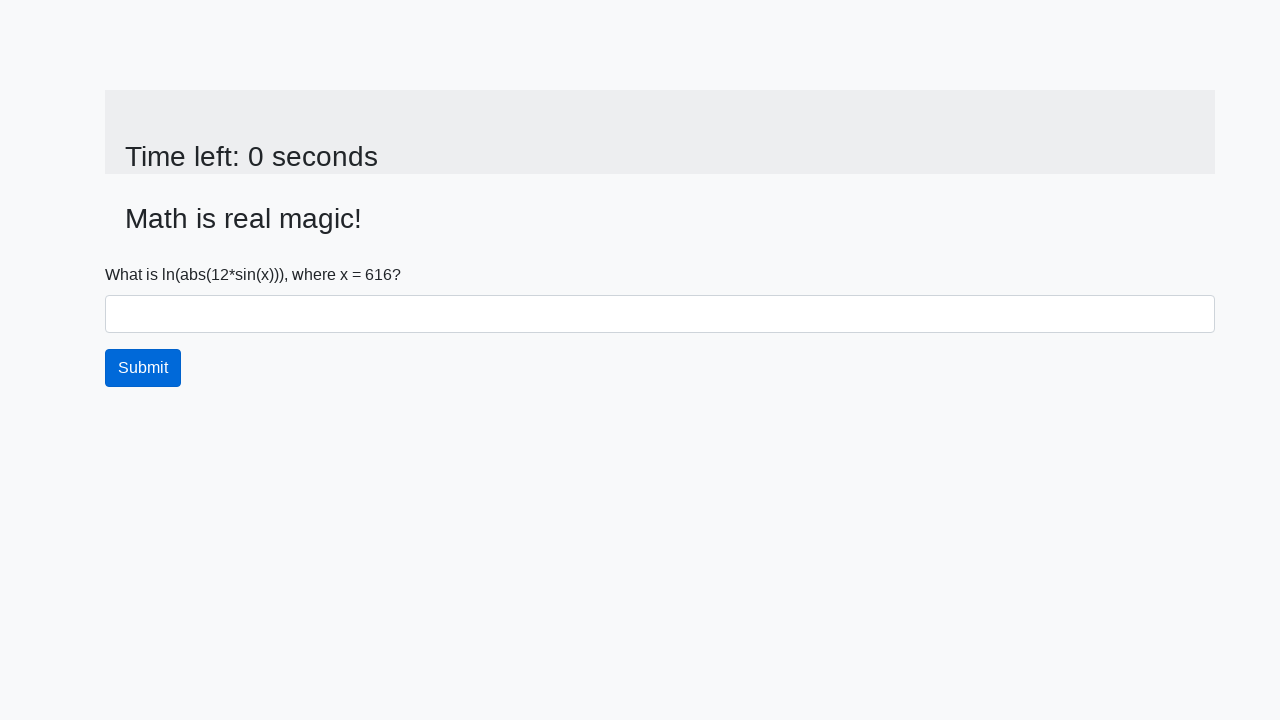